Tests user registration functionality by filling username, password, and confirm password fields, then submitting the registration form

Starting URL: https://crio-qkart-frontend-qa.vercel.app/register

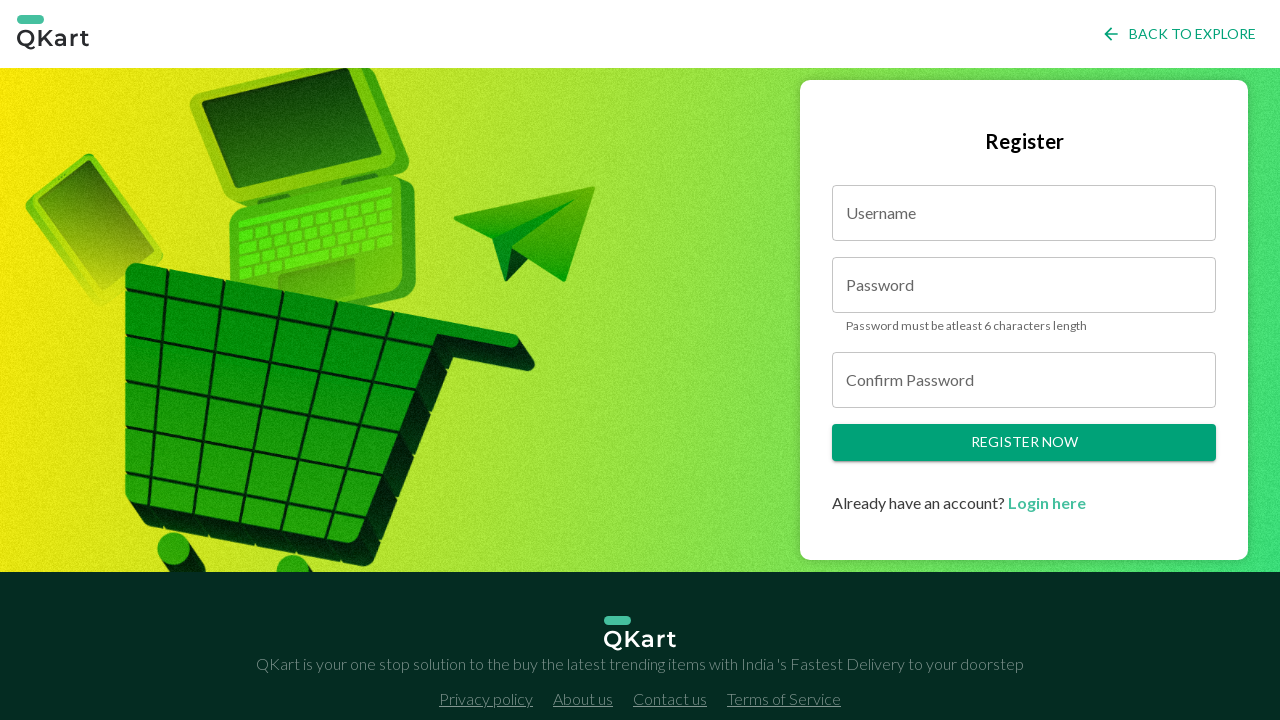

Filled username field with 'testuser_1772040125504' on #username
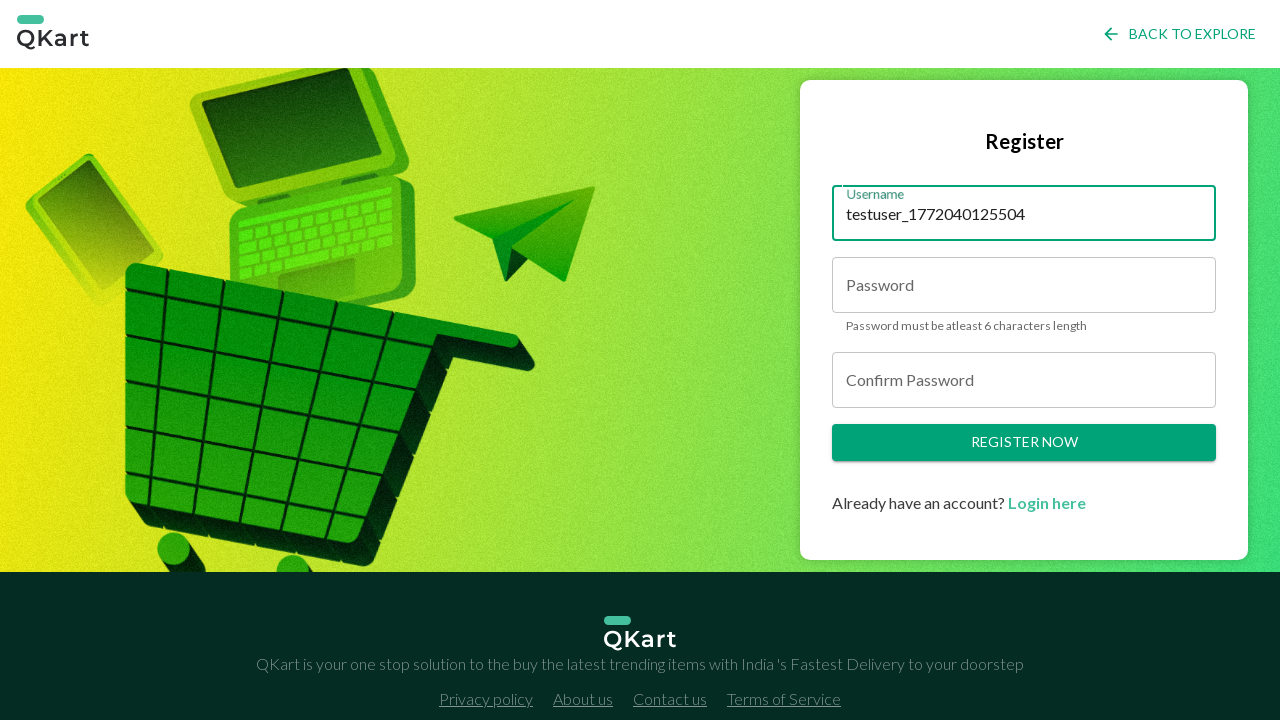

Filled password field with test password on #password
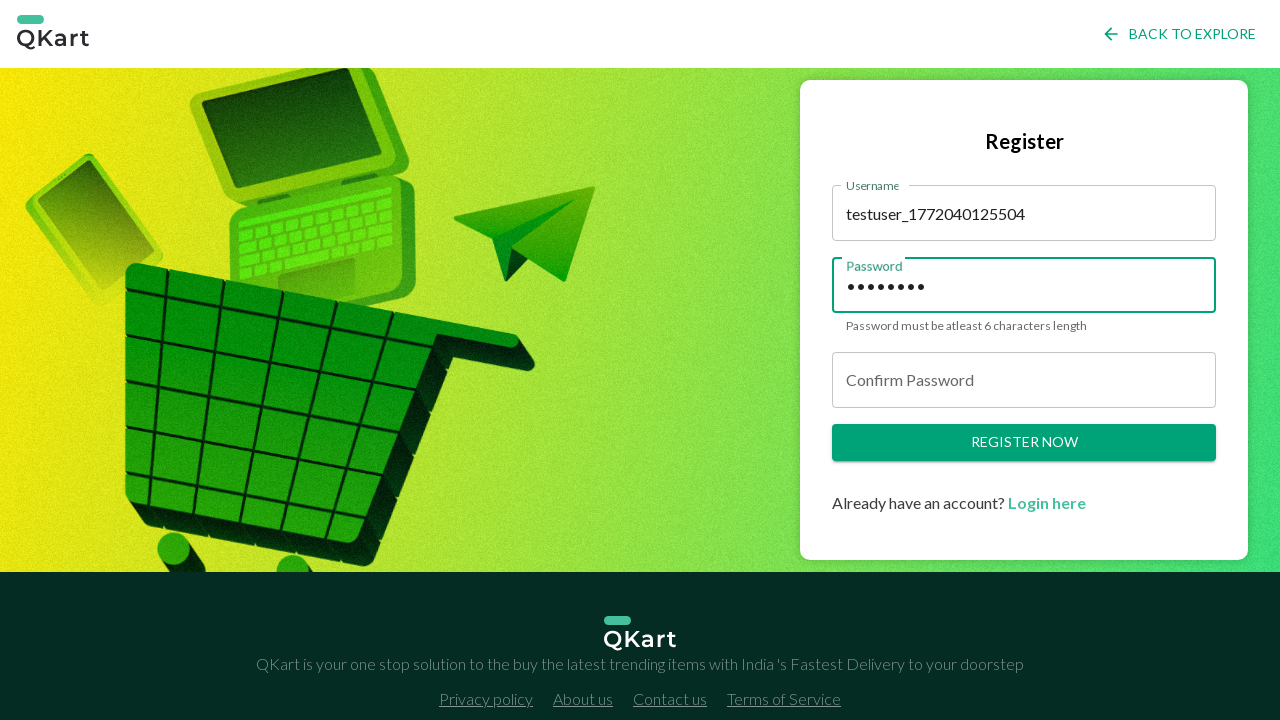

Filled confirm password field with test password on #confirmPassword
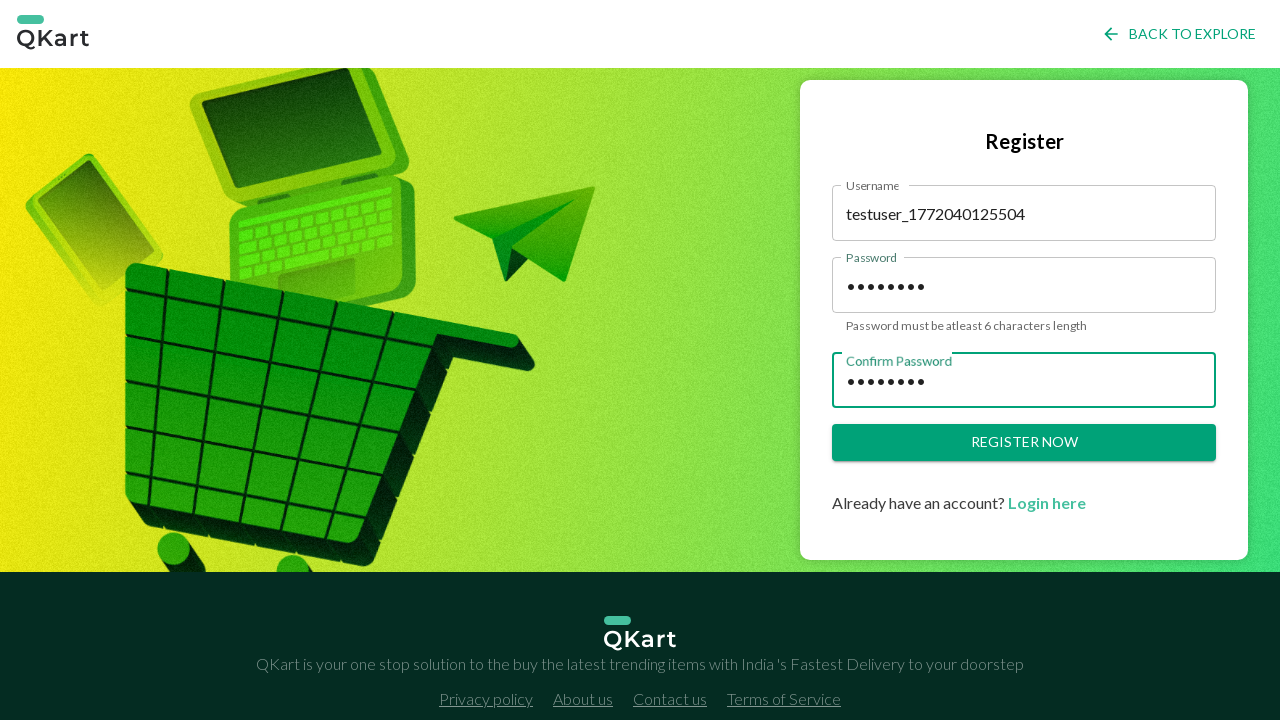

Clicked register button to submit registration form at (1024, 443) on .button
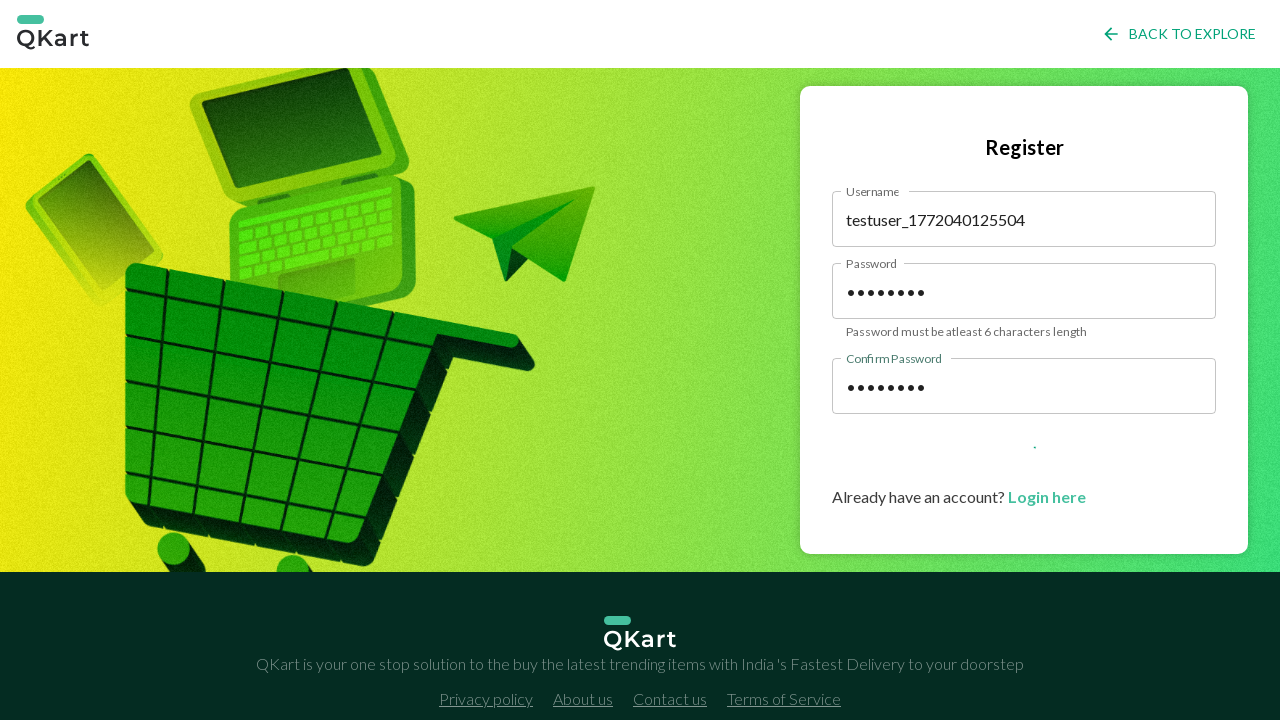

Successfully redirected to login page after registration
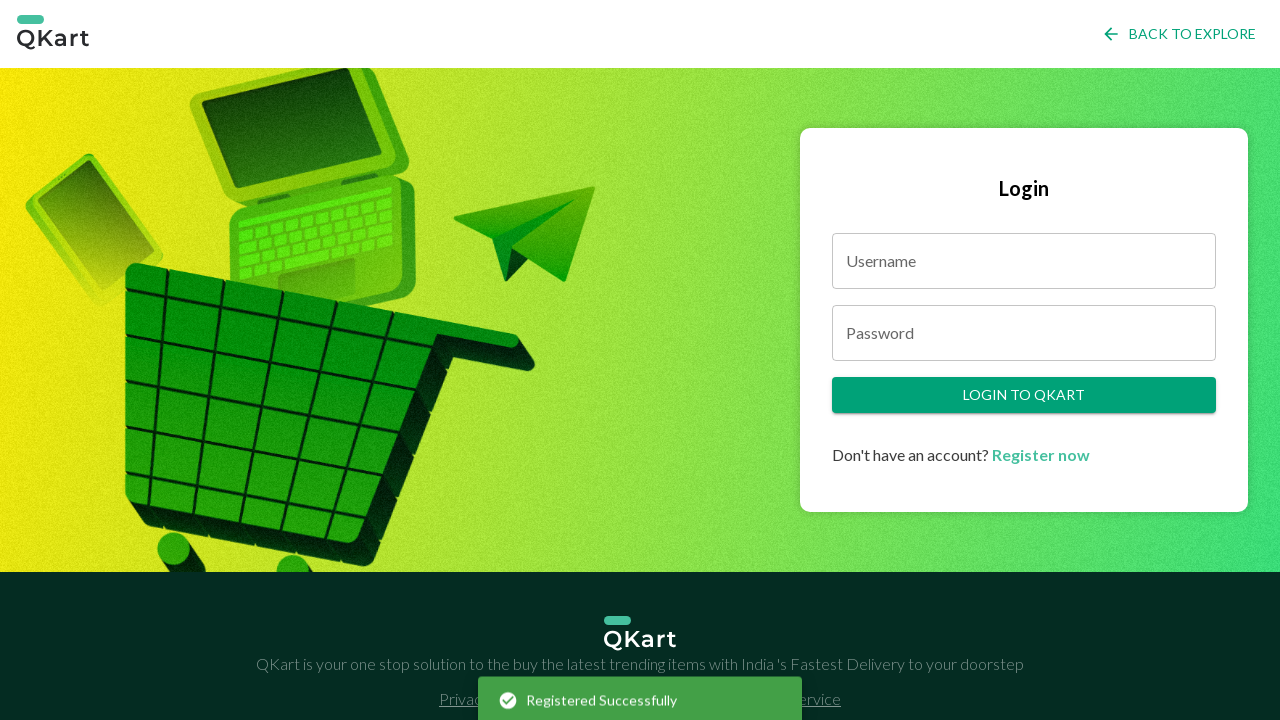

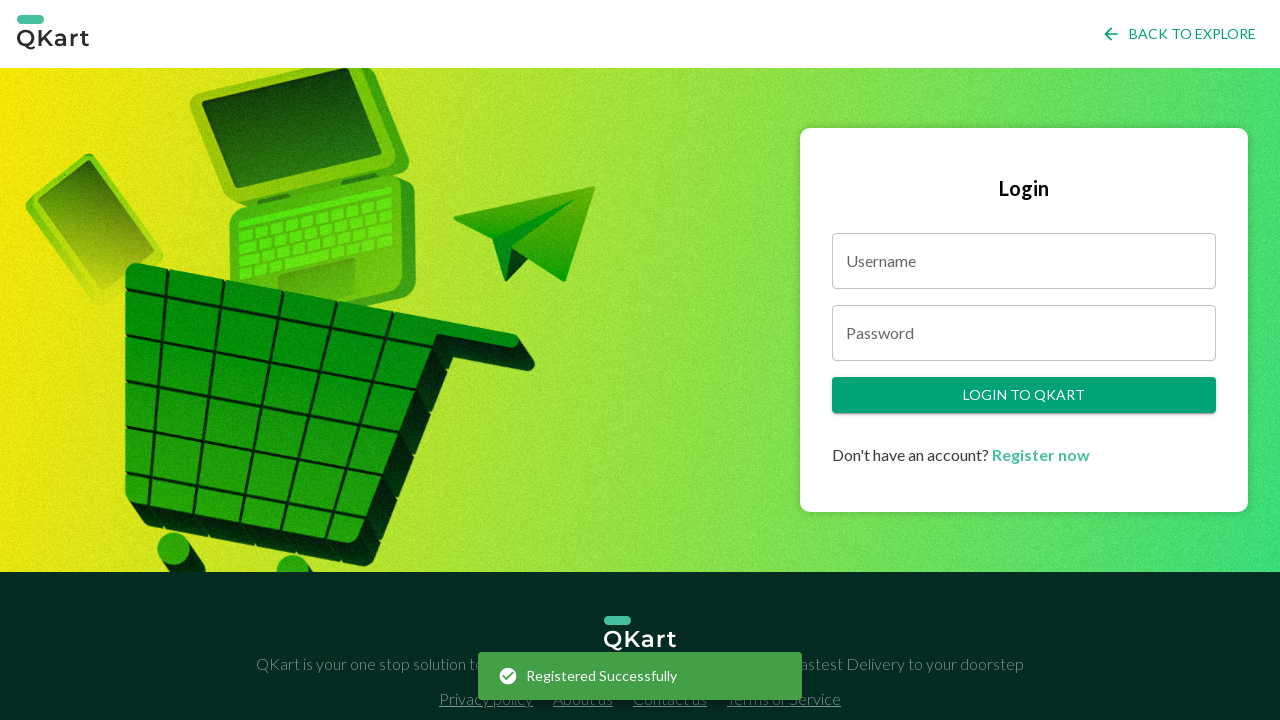